Navigates to the lemfix.com website homepage and loads the page content.

Starting URL: http://www.lemfix.com/

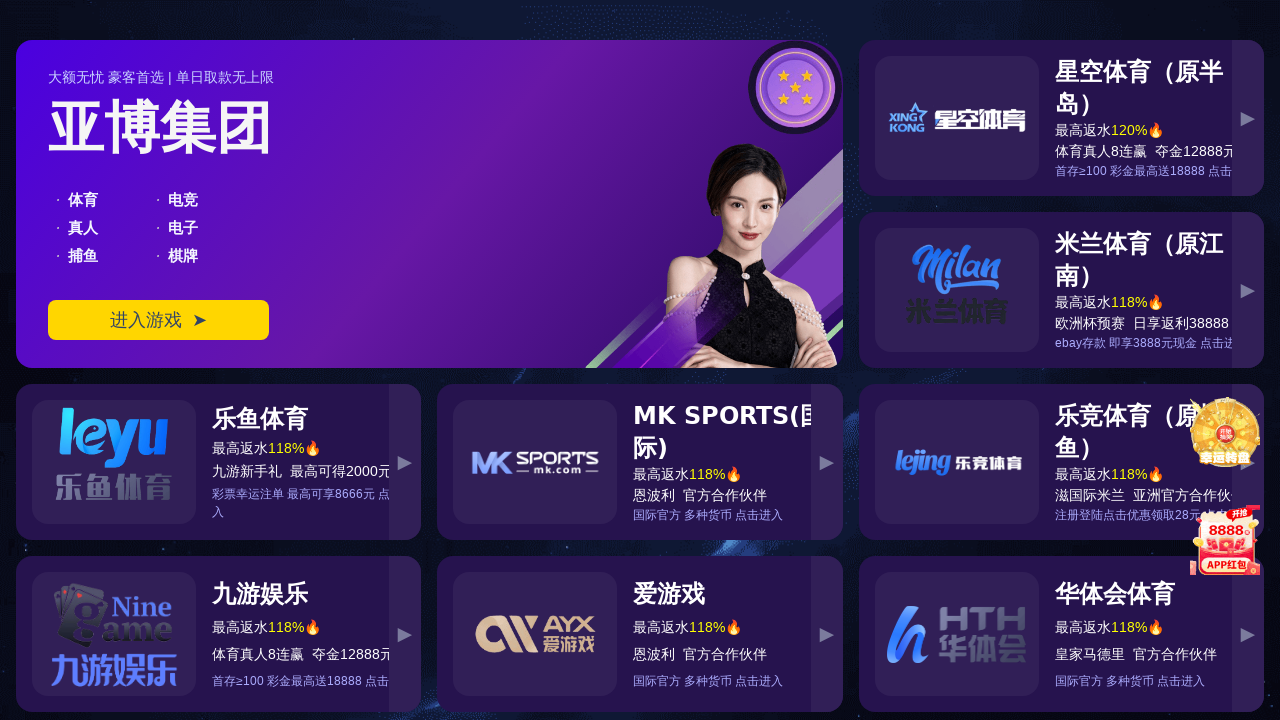

Waited for lemfix.com homepage to load (domcontentloaded state)
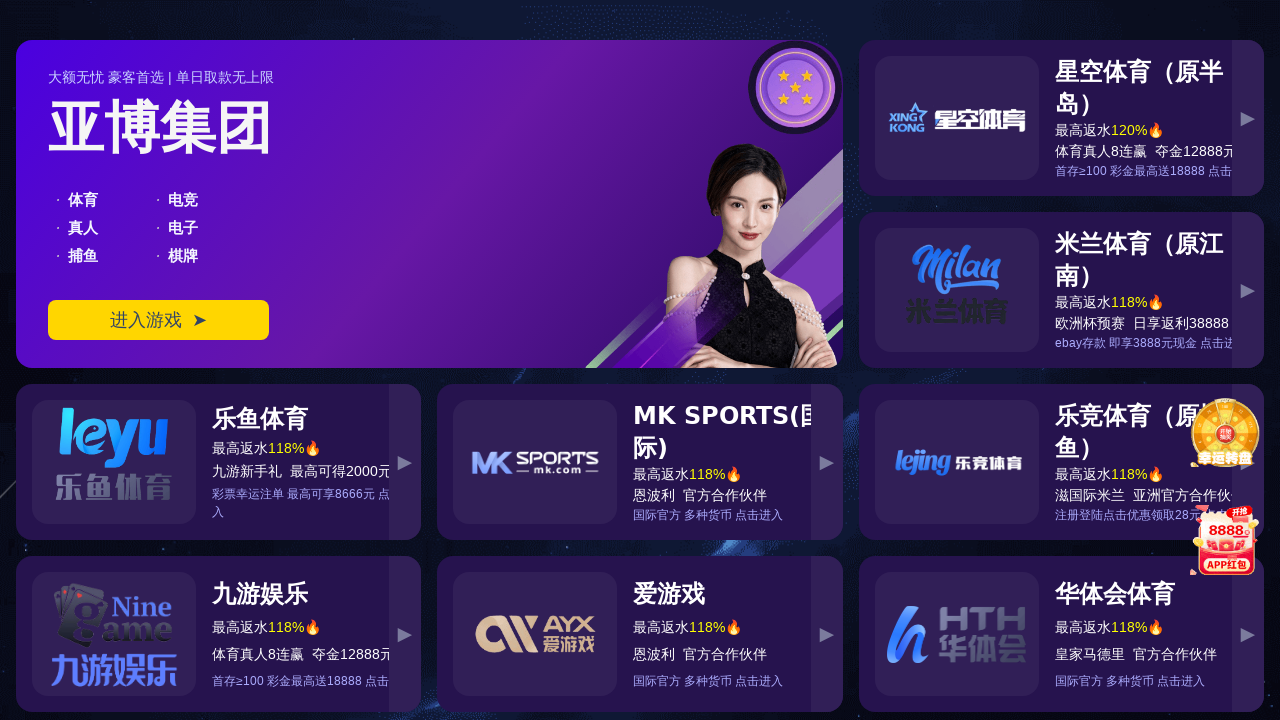

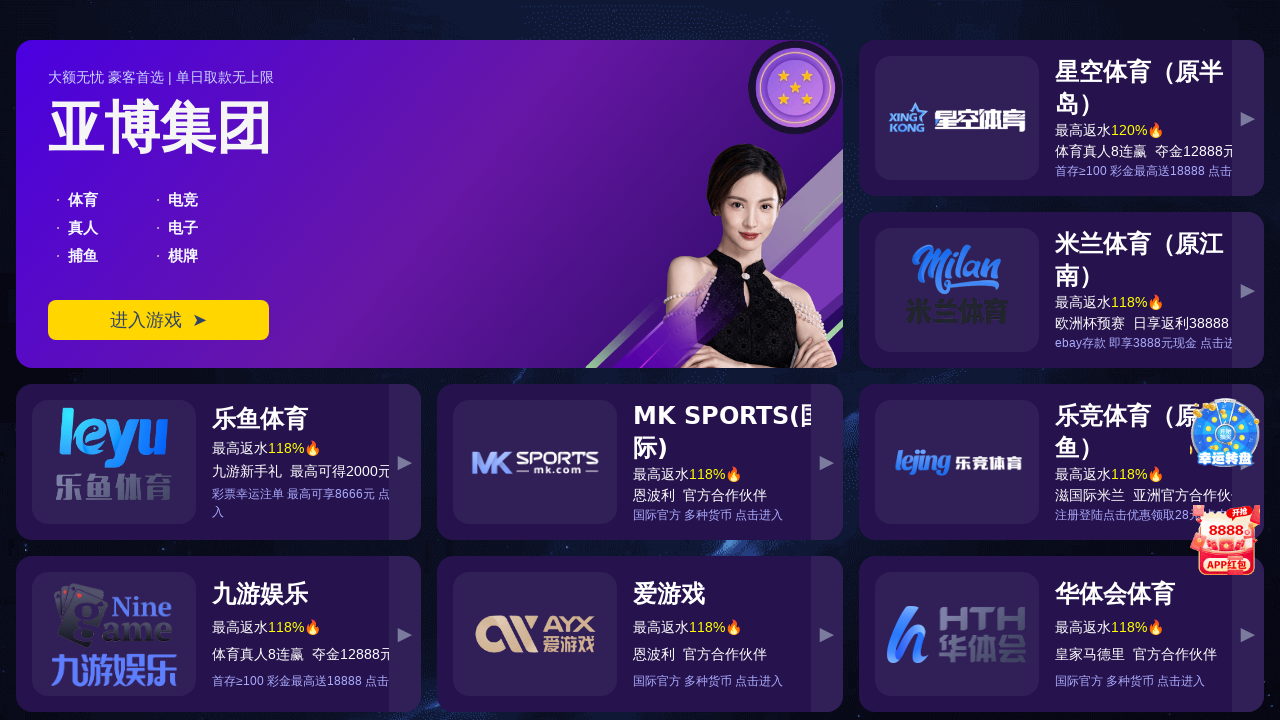